Tests element enabled state by checking if a button with id 'demo' is enabled on a Selenium test page.

Starting URL: http://www.testdiary.com/training/selenium/selenium-test-page/

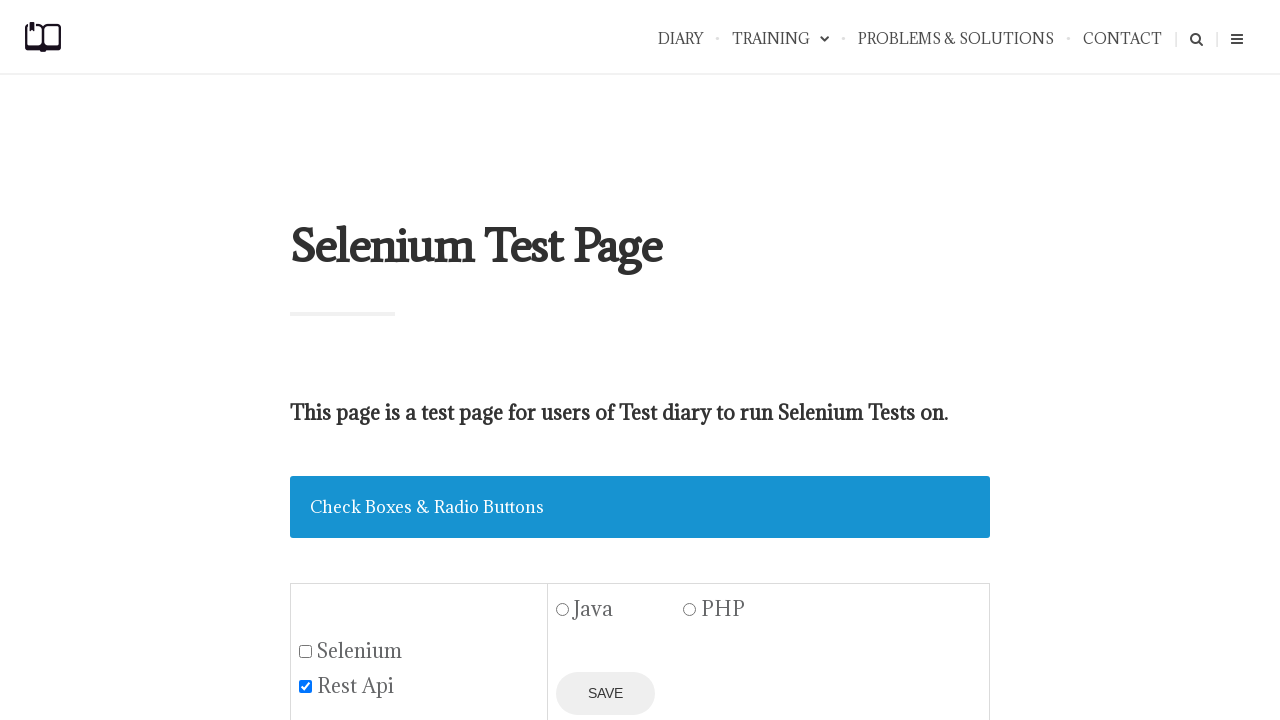

Navigated to Selenium test page
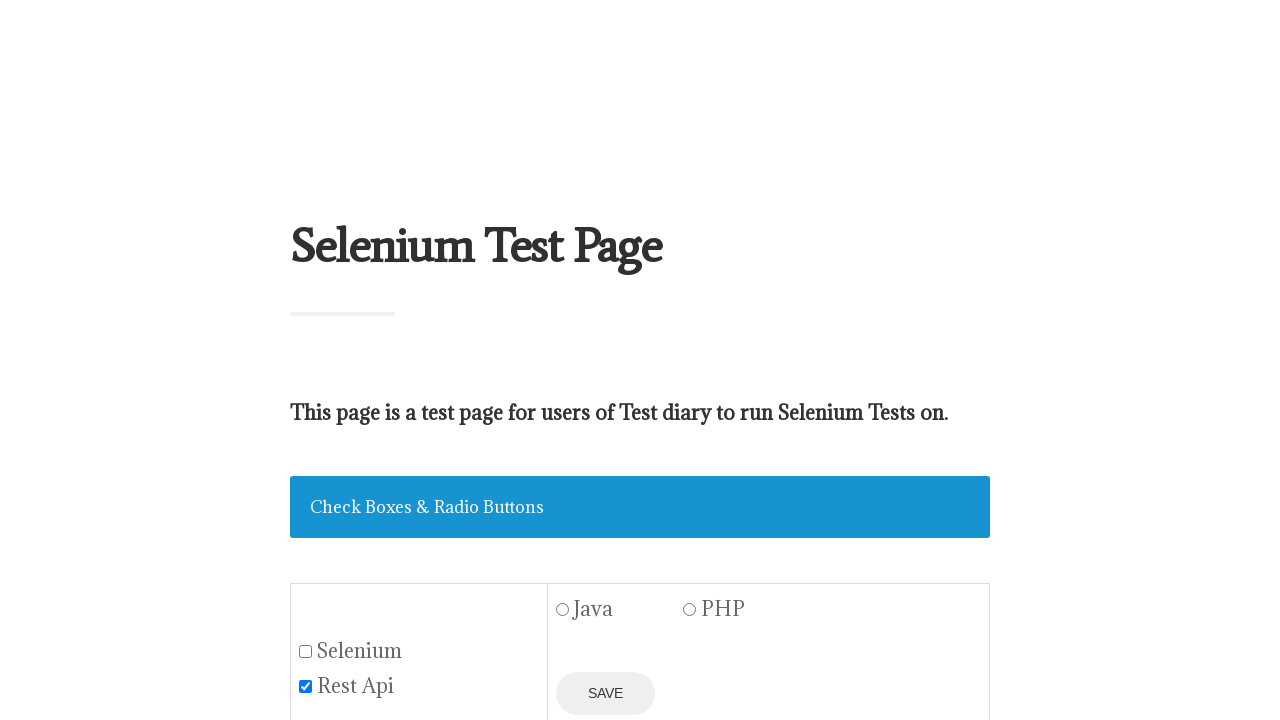

Located button element with id 'demo'
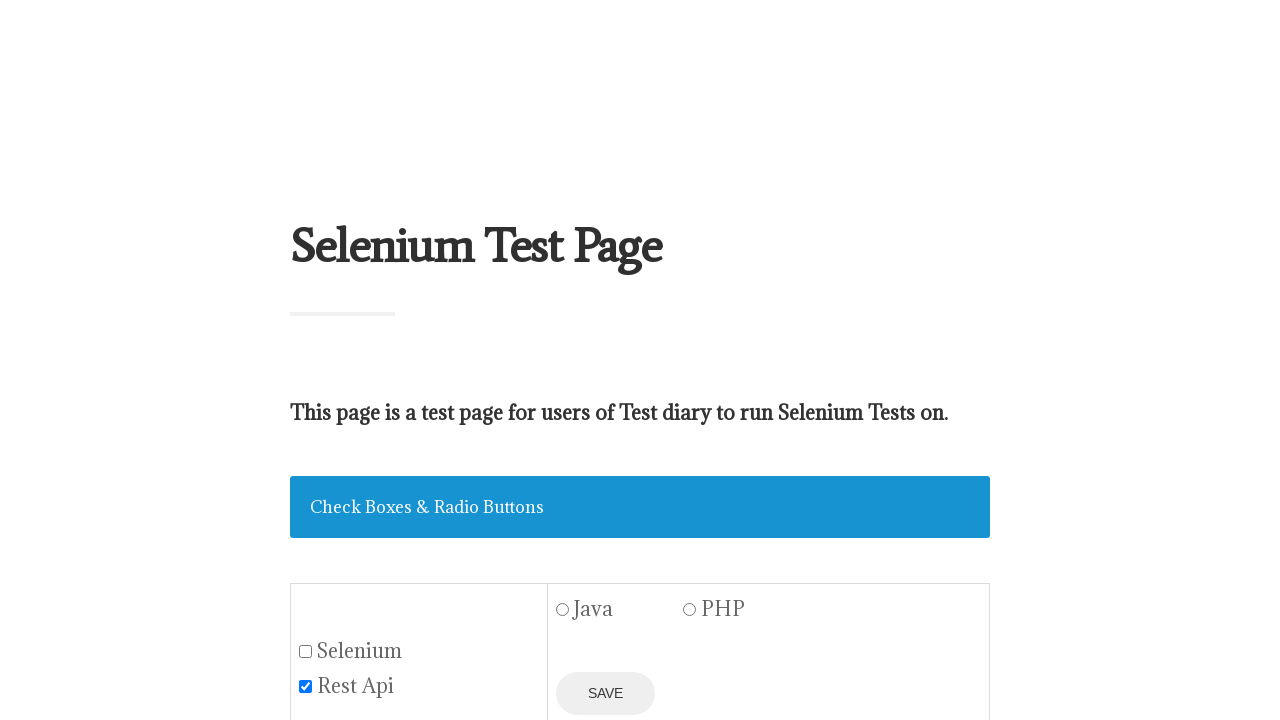

Checked if button is enabled
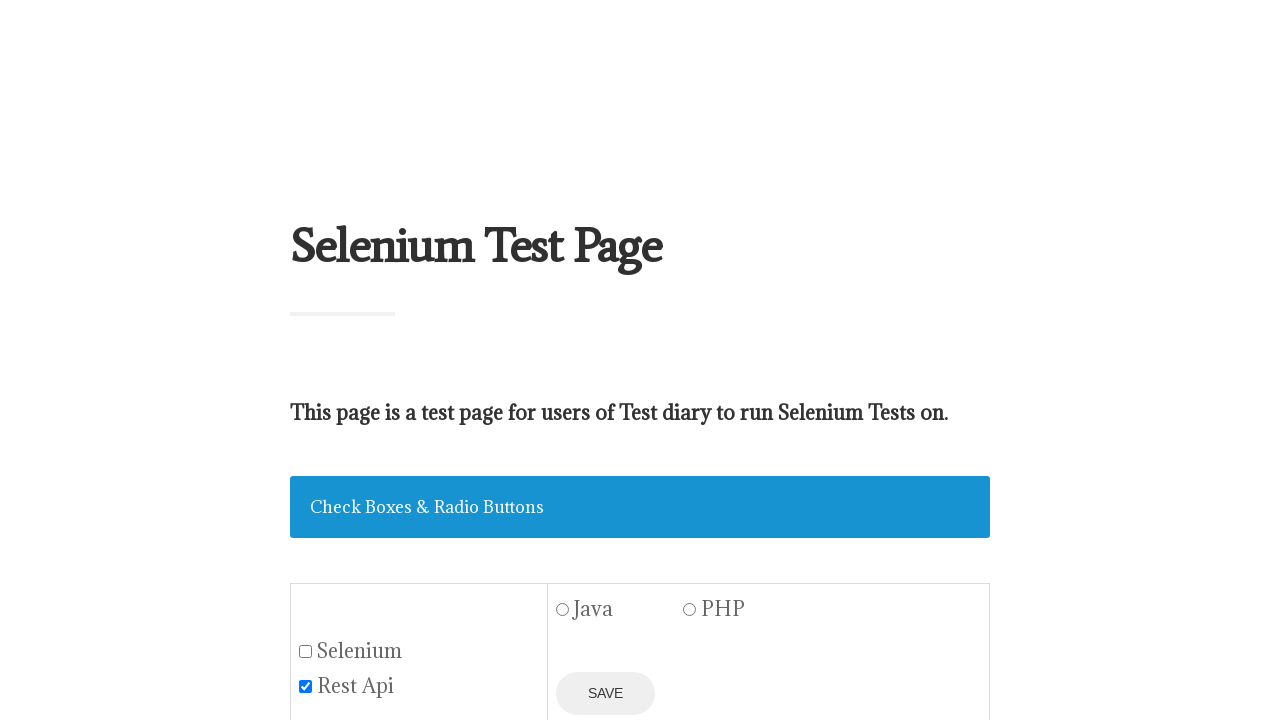

Button enabled state: False
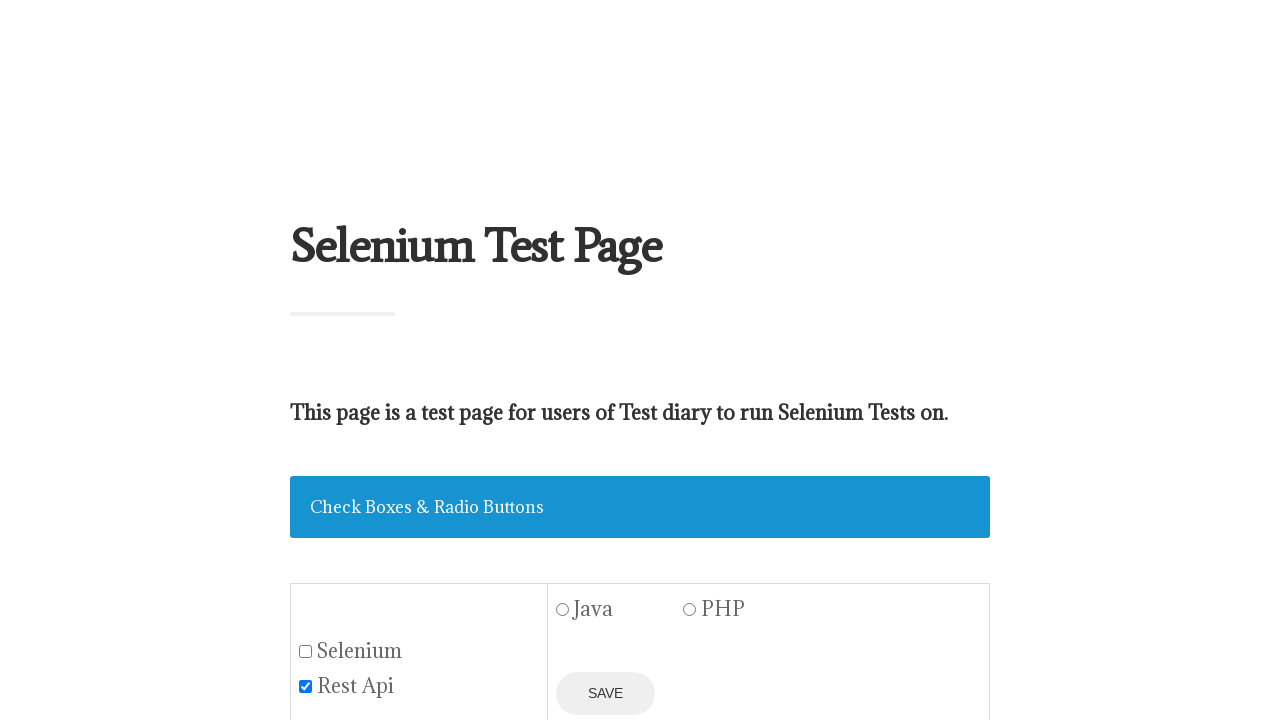

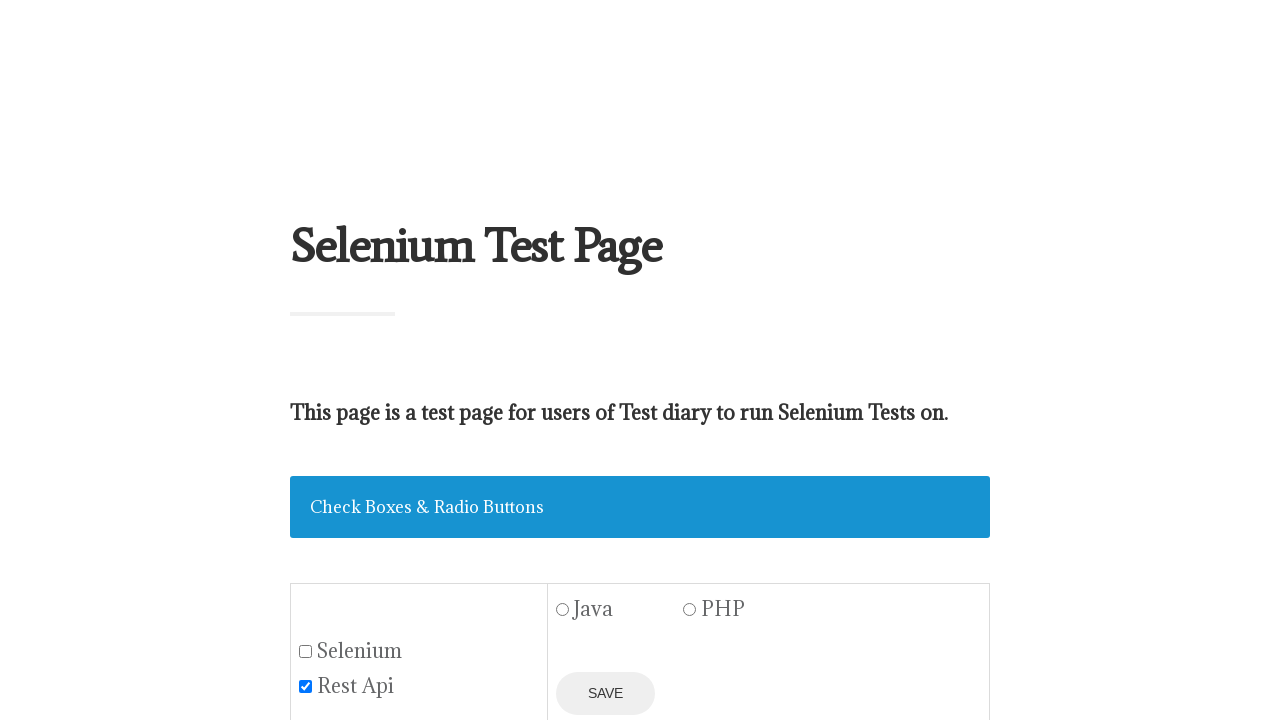